Tests clicking a button by finding it using its name attribute and verifying successful navigation

Starting URL: https://ultimateqa.com/simple-html-elements-for-automation/

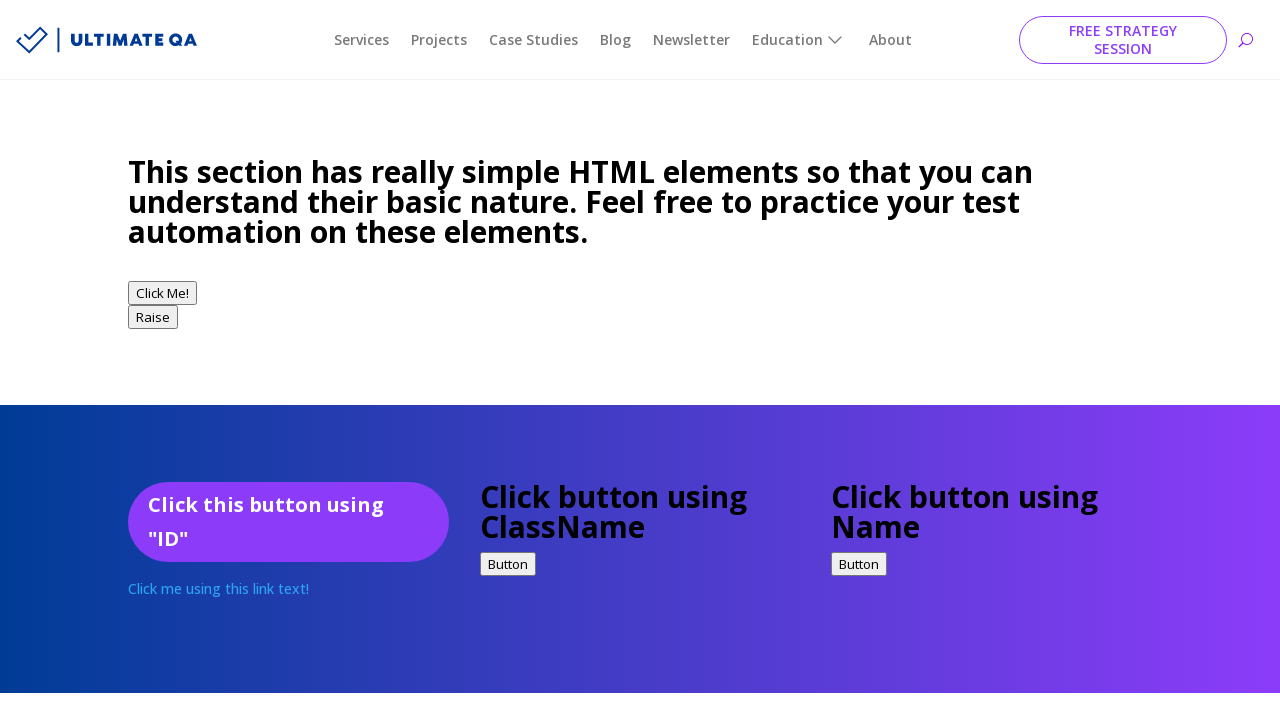

Clicked button with name='button1' at (859, 564) on [name='button1']
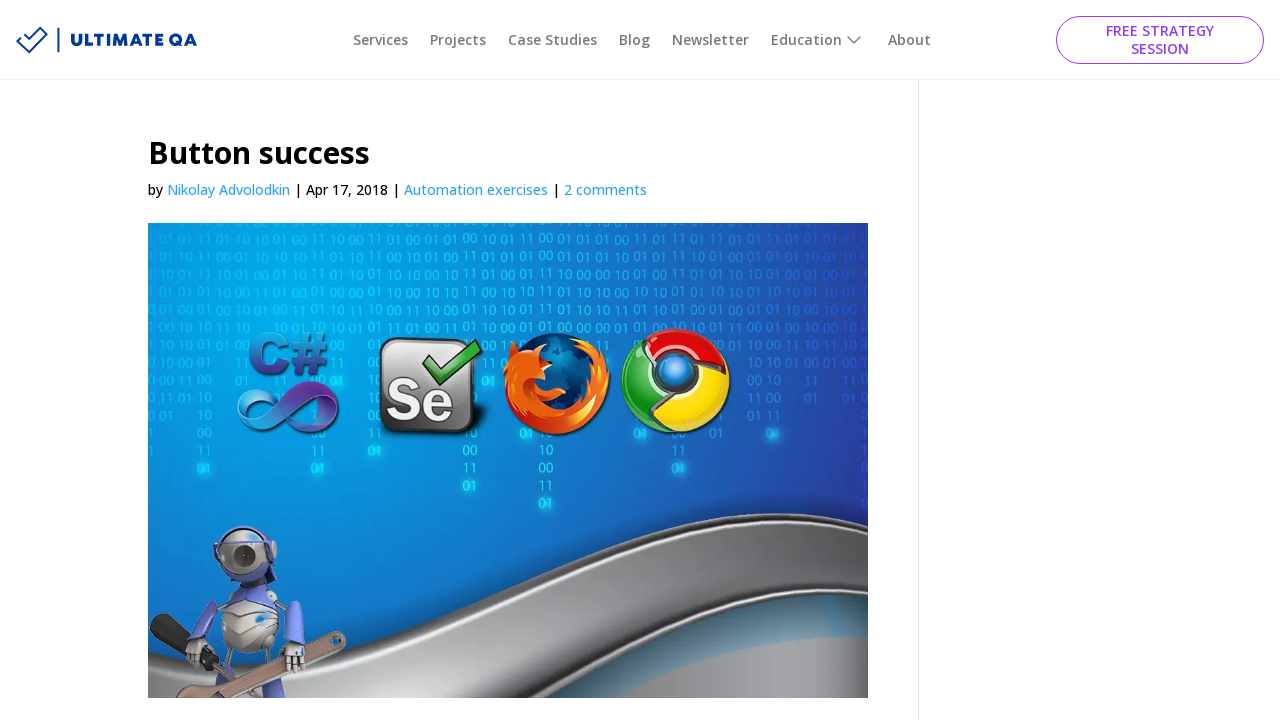

Button success page loaded with correct title
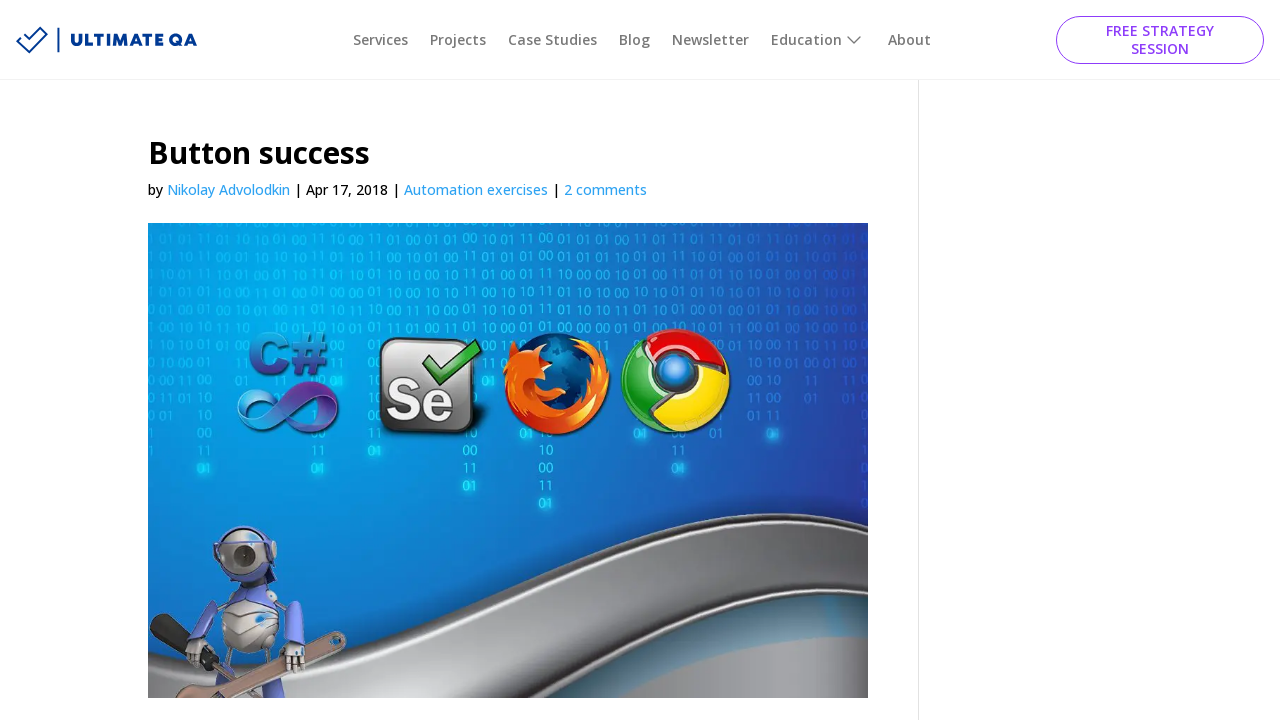

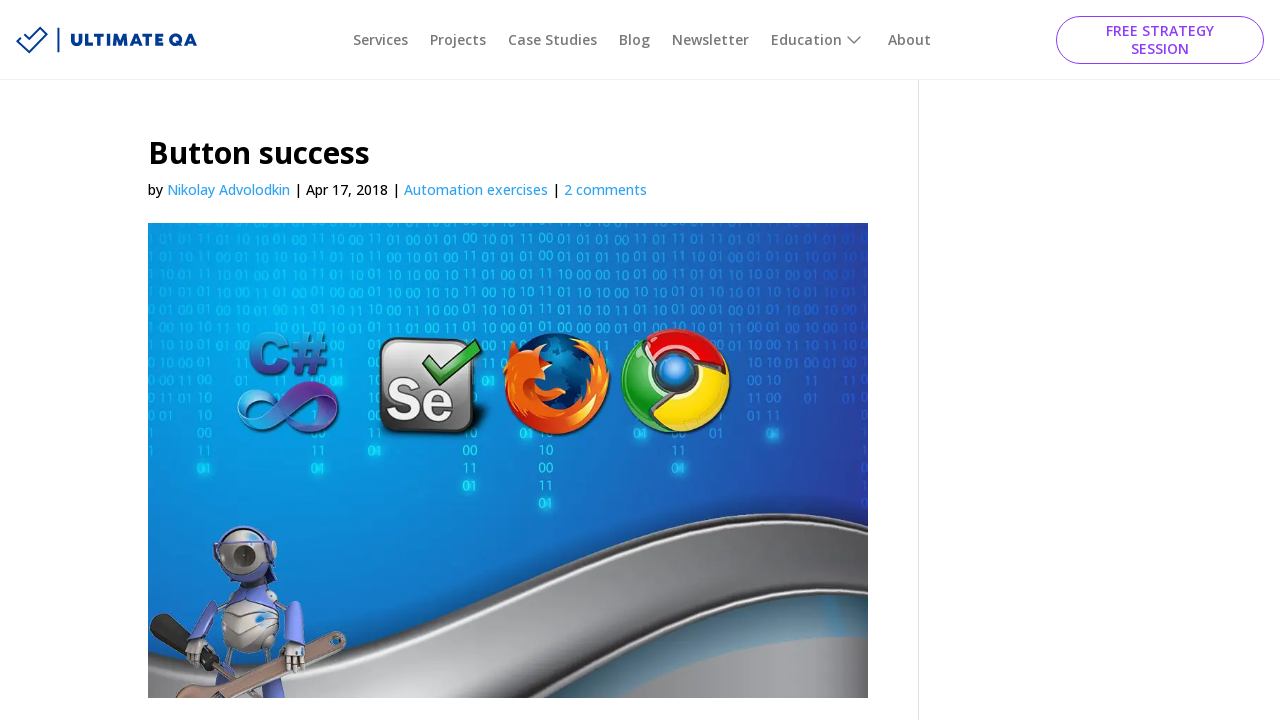